Navigates to the Calley lifetime offer page and verifies the page loads successfully by waiting for the body element to be visible.

Starting URL: https://www.getcalley.com/calley-lifetime-offer/

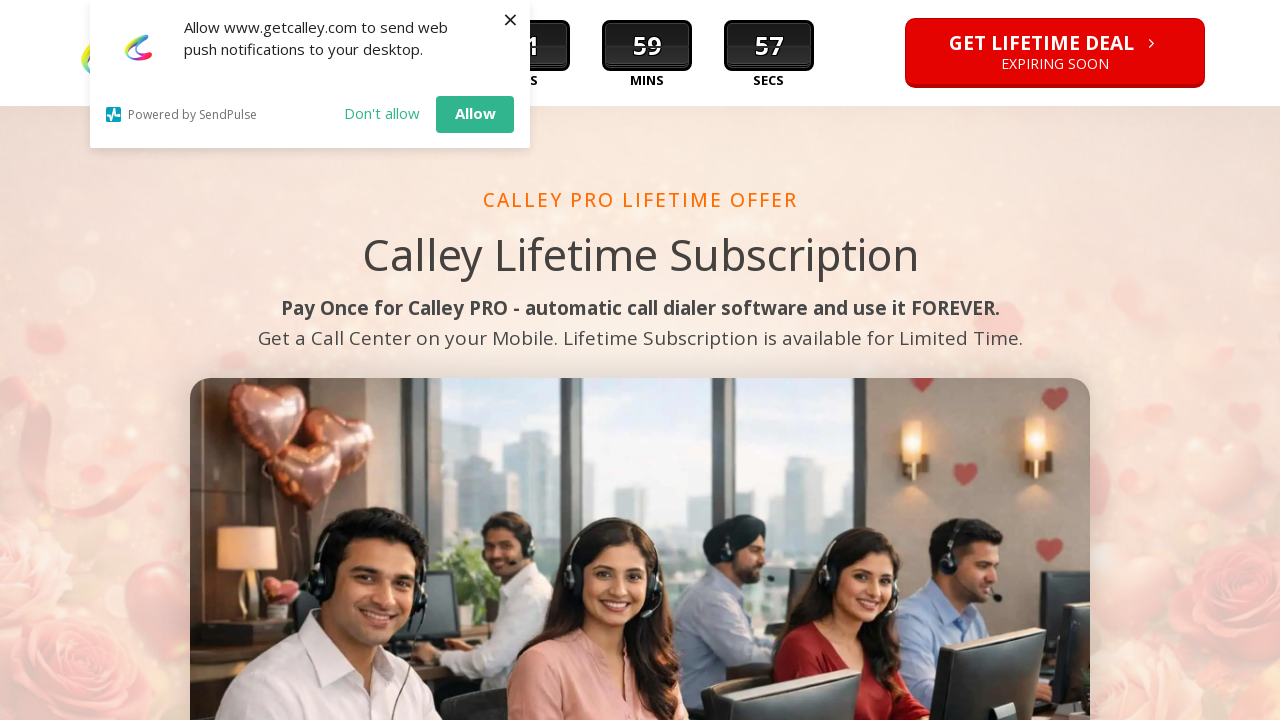

Waited for page DOM content to load
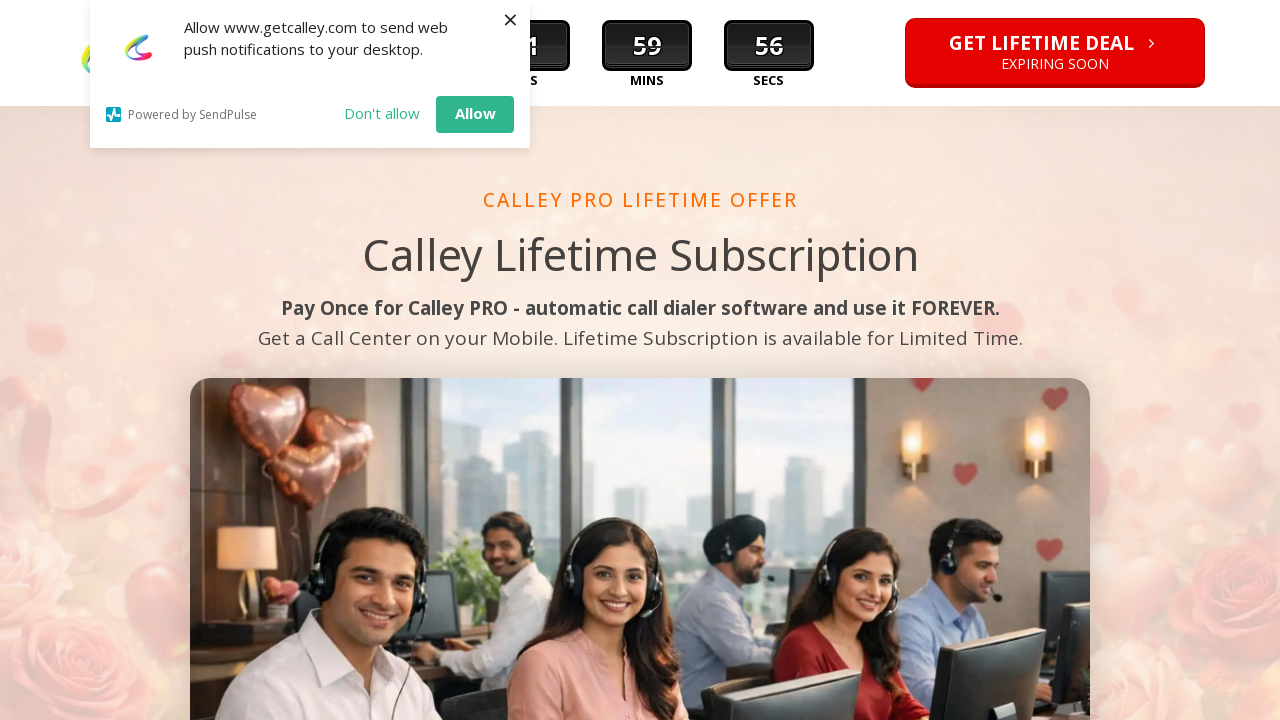

Verified body element is visible on Calley lifetime offer page
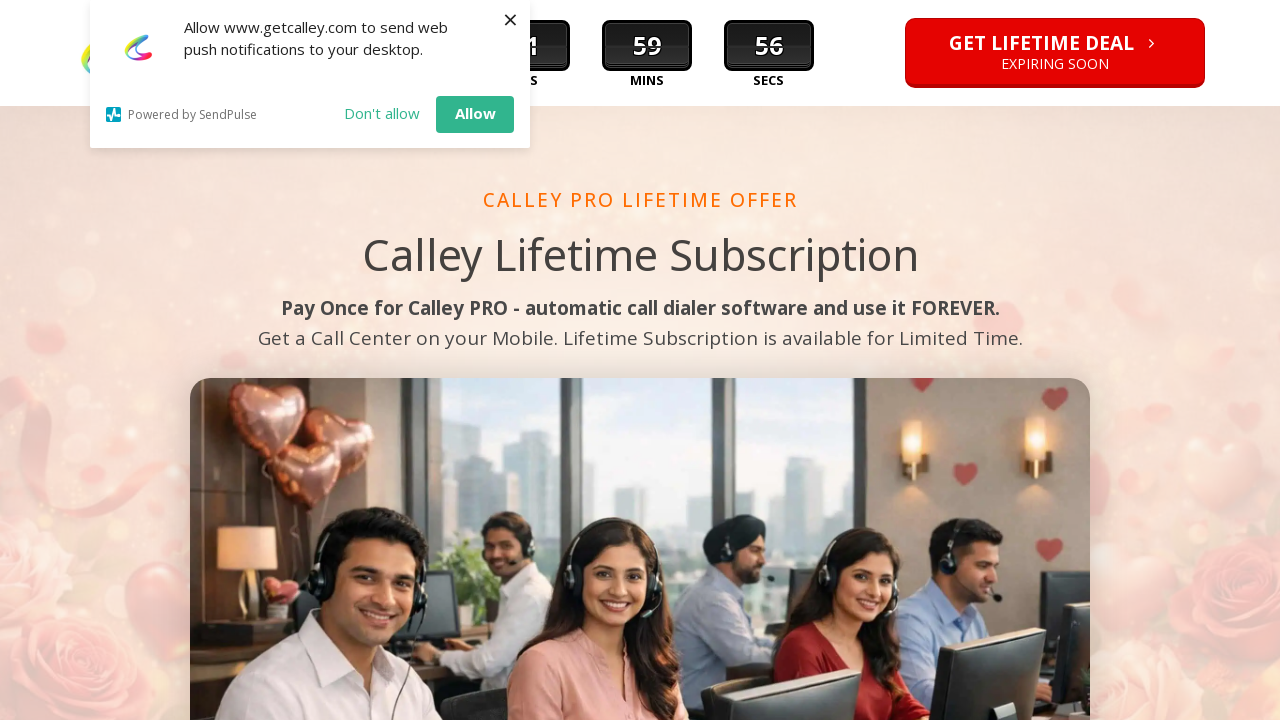

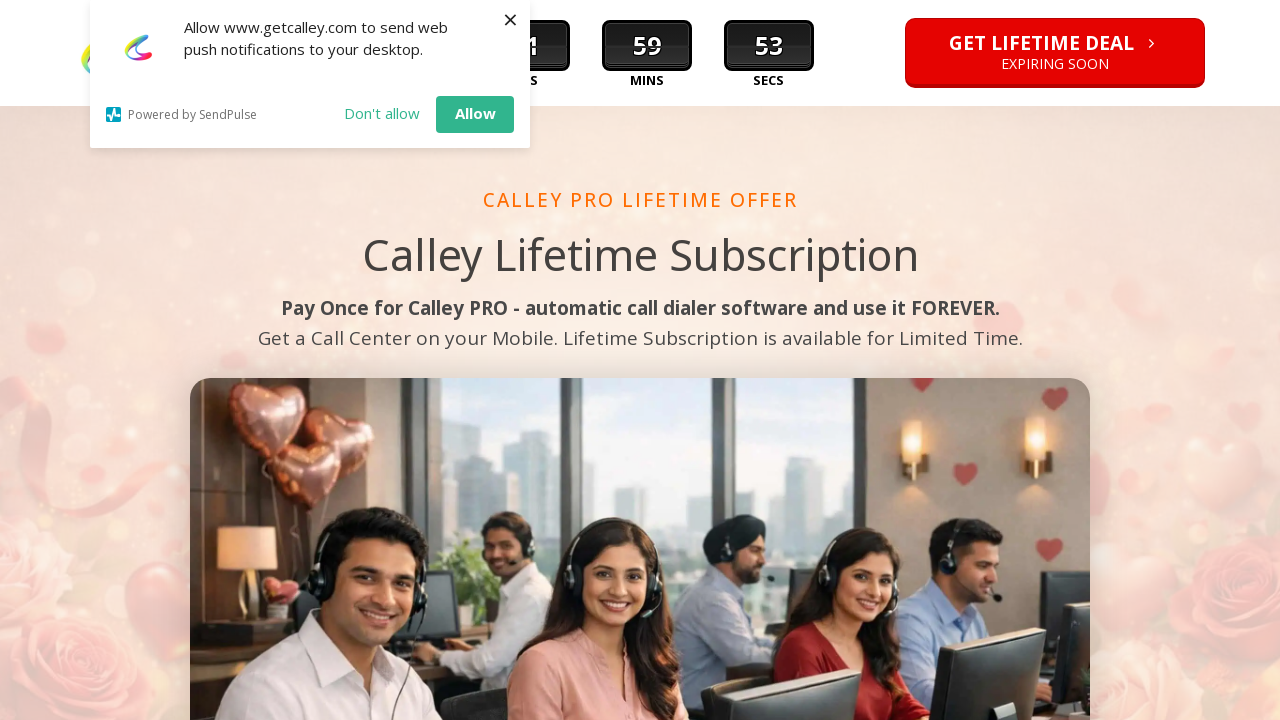